Tests iframe switching by navigating into a frame and verifying content inside it

Starting URL: https://demoqa.com/frames

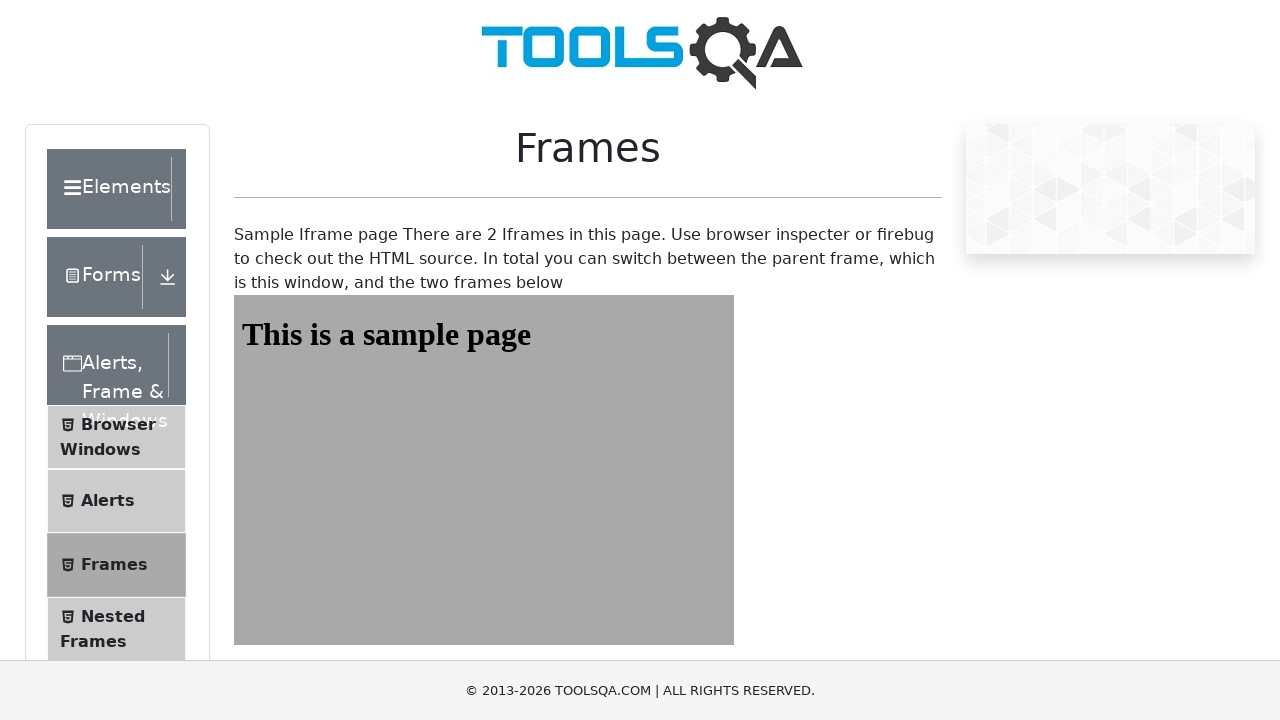

Navigated to https://demoqa.com/frames
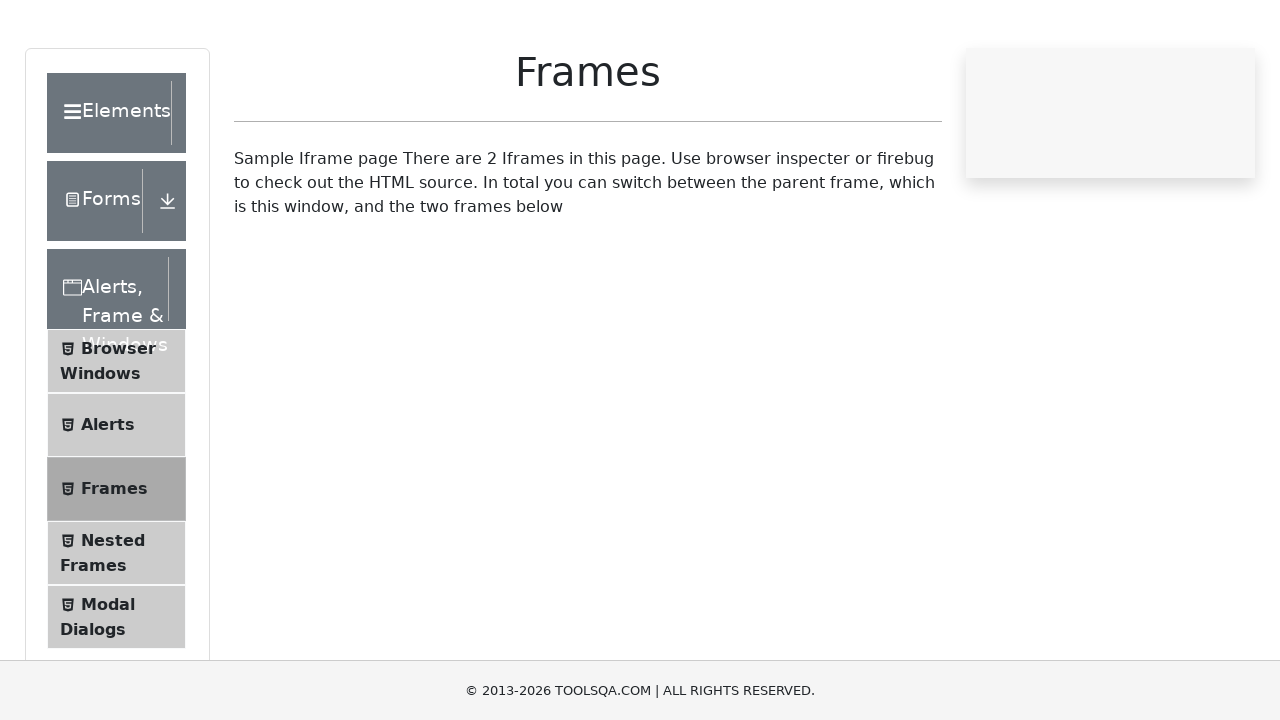

Switched to iframe with name 'frame1'
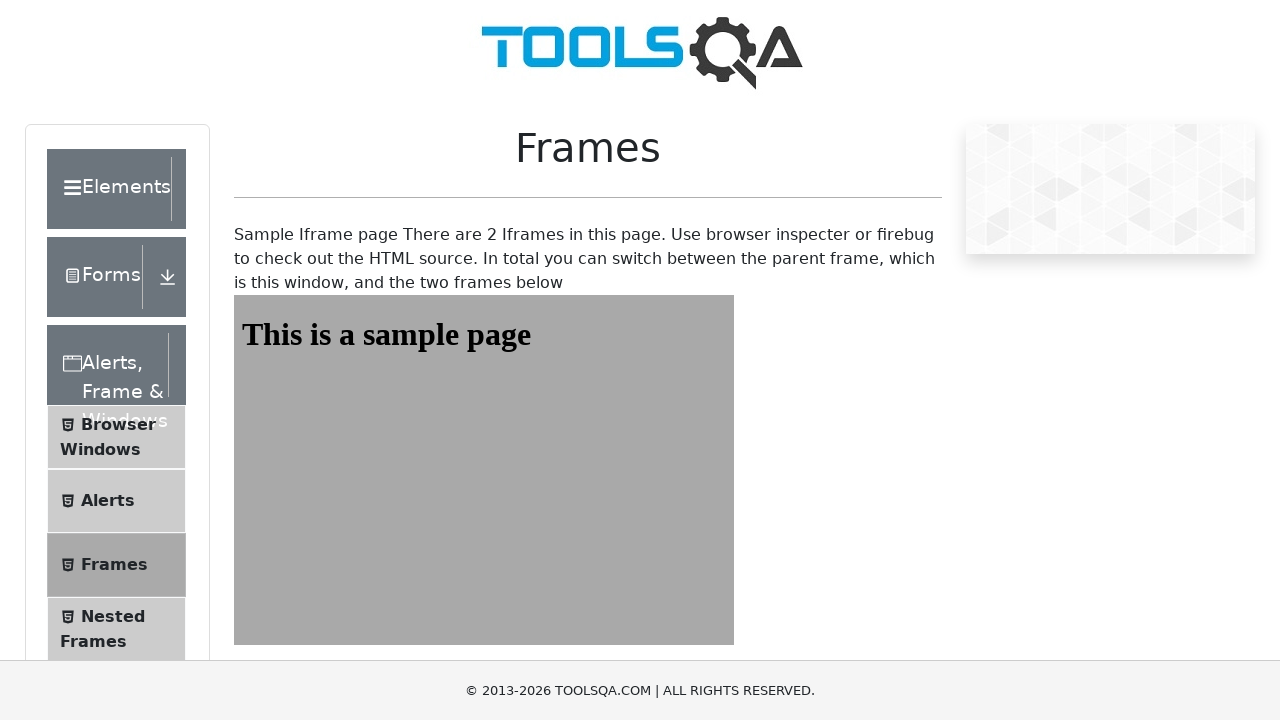

Verified sample page text is visible inside the frame
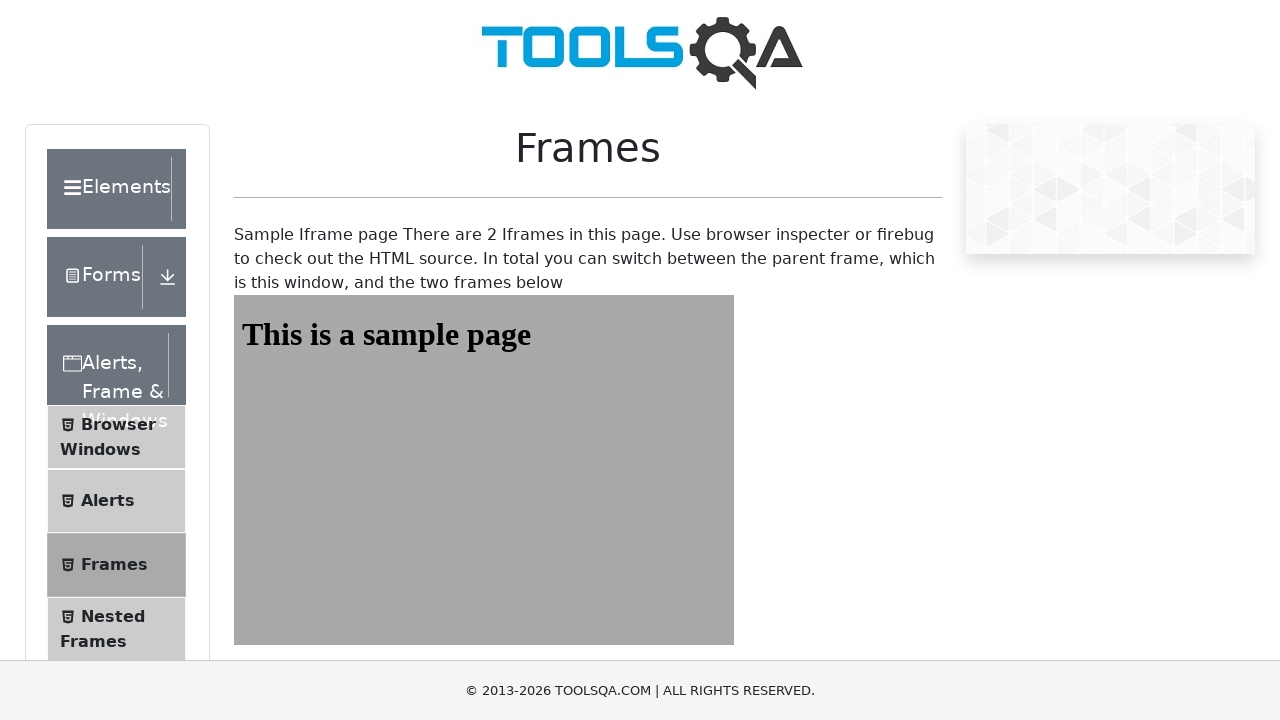

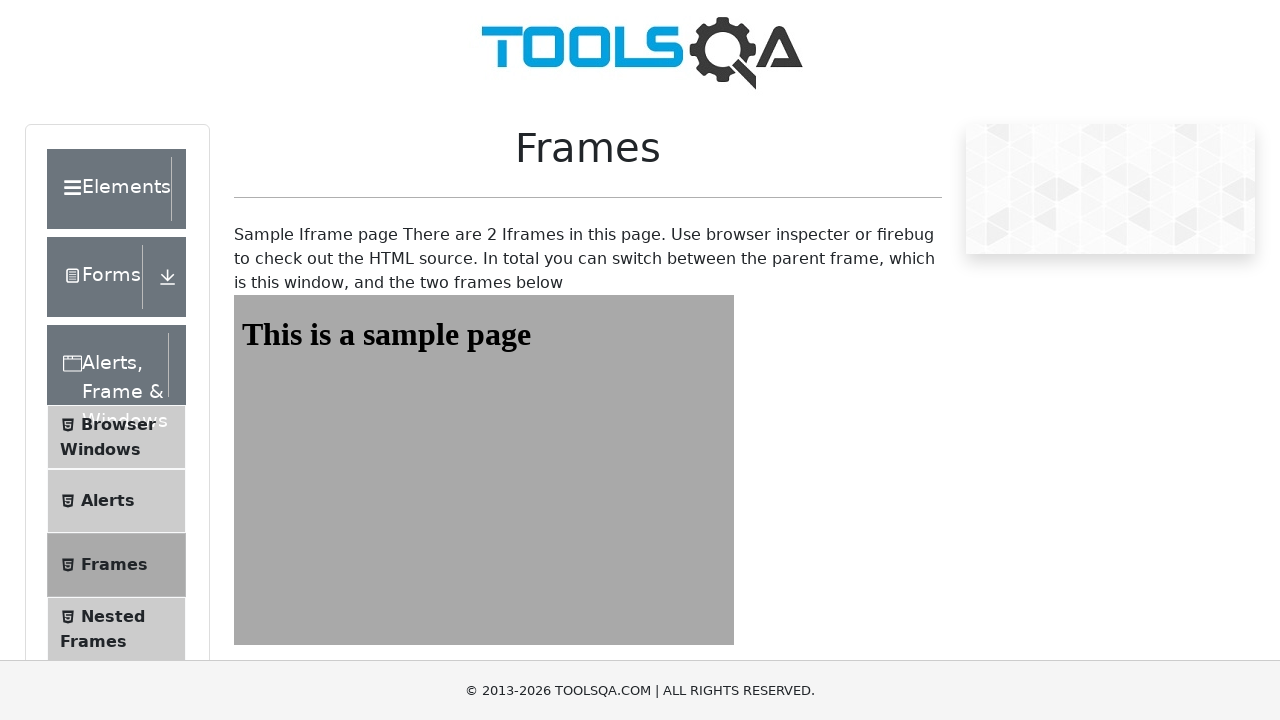